Tests the contact page form submission by navigating to the contact page, filling out name, email, subject, and message fields, then submitting the form and verifying the submission confirmation.

Starting URL: https://alchemy.hguy.co/lms

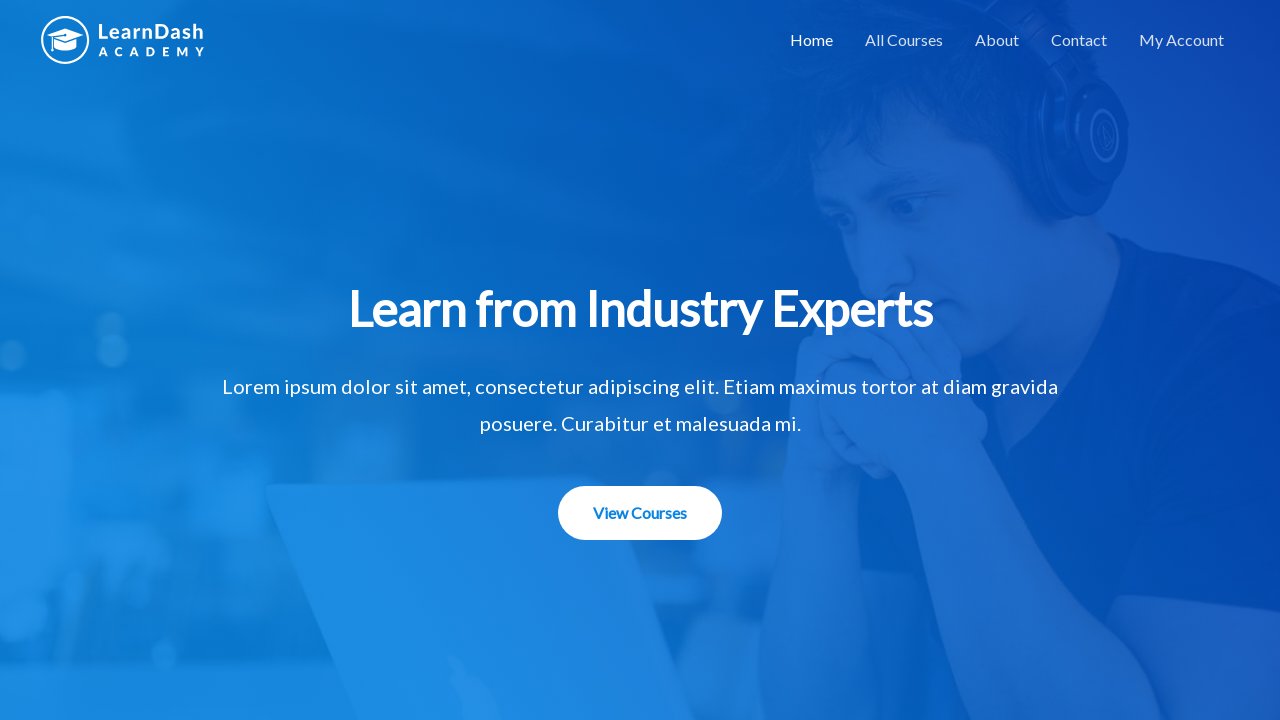

Clicked Contact link to navigate to contact page at (1079, 40) on xpath=//a[contains(text(),'Contact')]
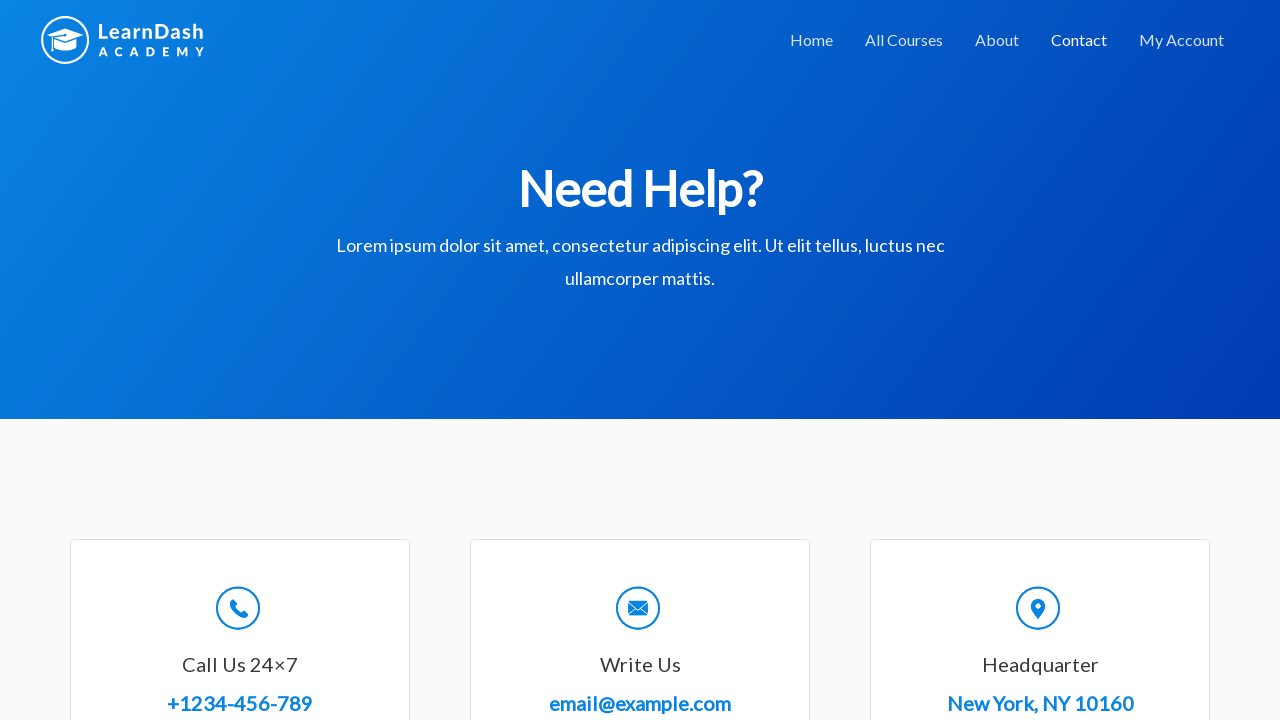

Contact form loaded successfully
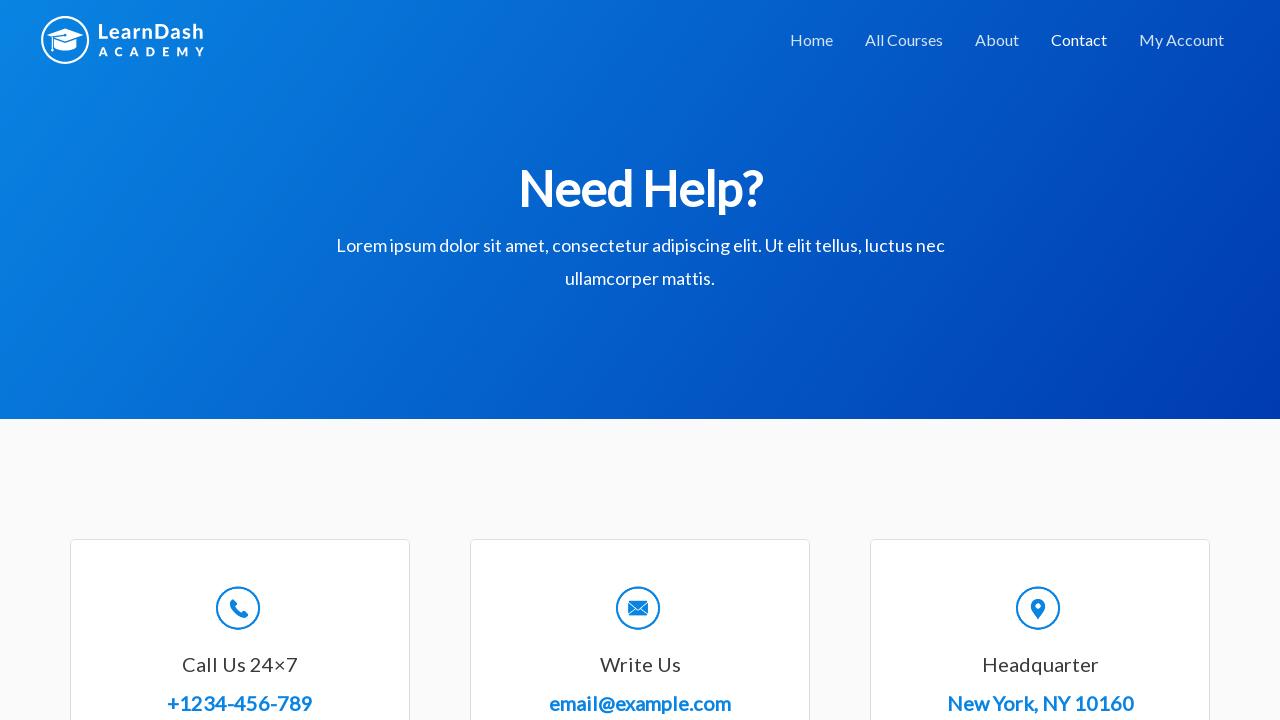

Filled name field with 'John Smith' on #wpforms-8-field_0
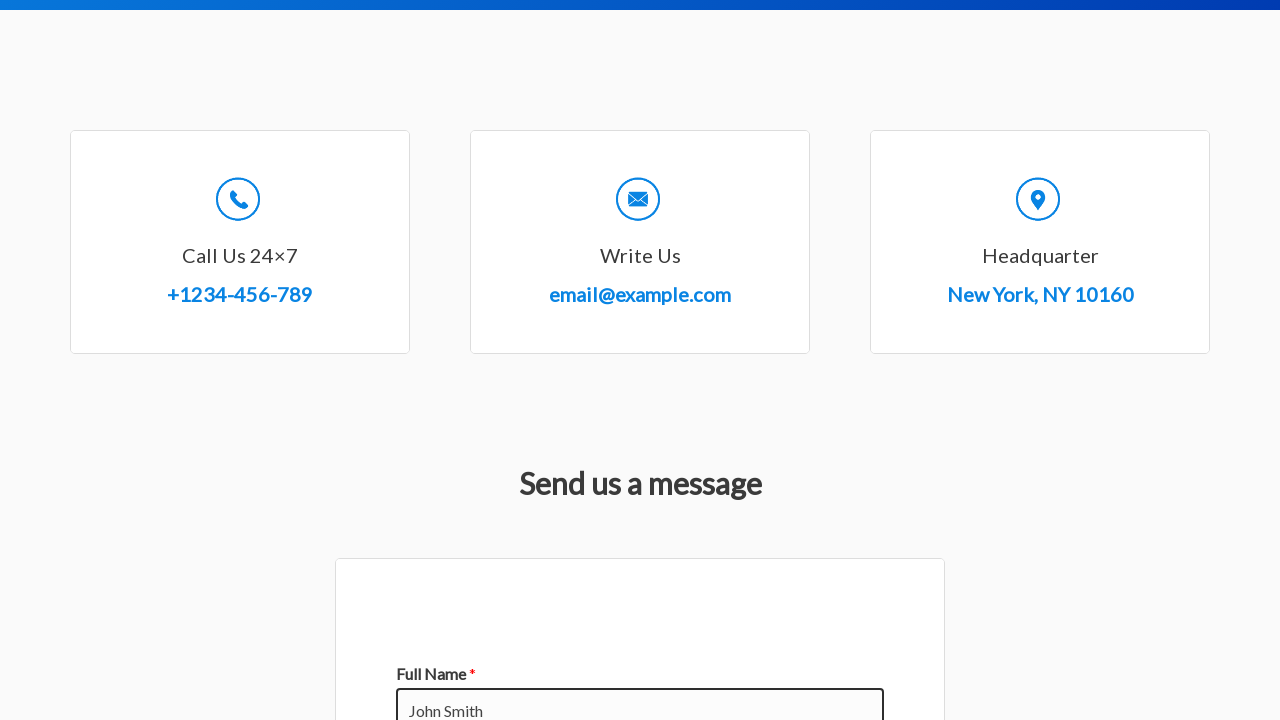

Filled email field with 'johnsmith@example.com' on #wpforms-8-field_1
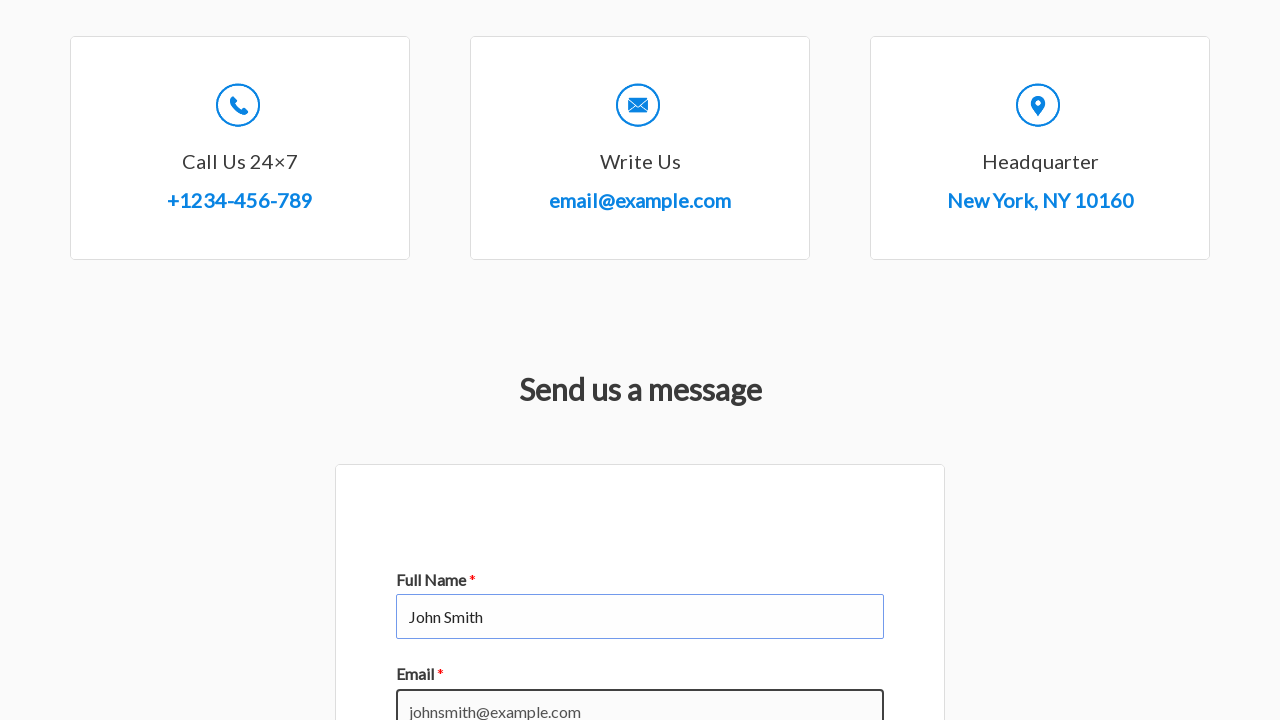

Filled subject field with 'Test Inquiry' on #wpforms-8-field_3
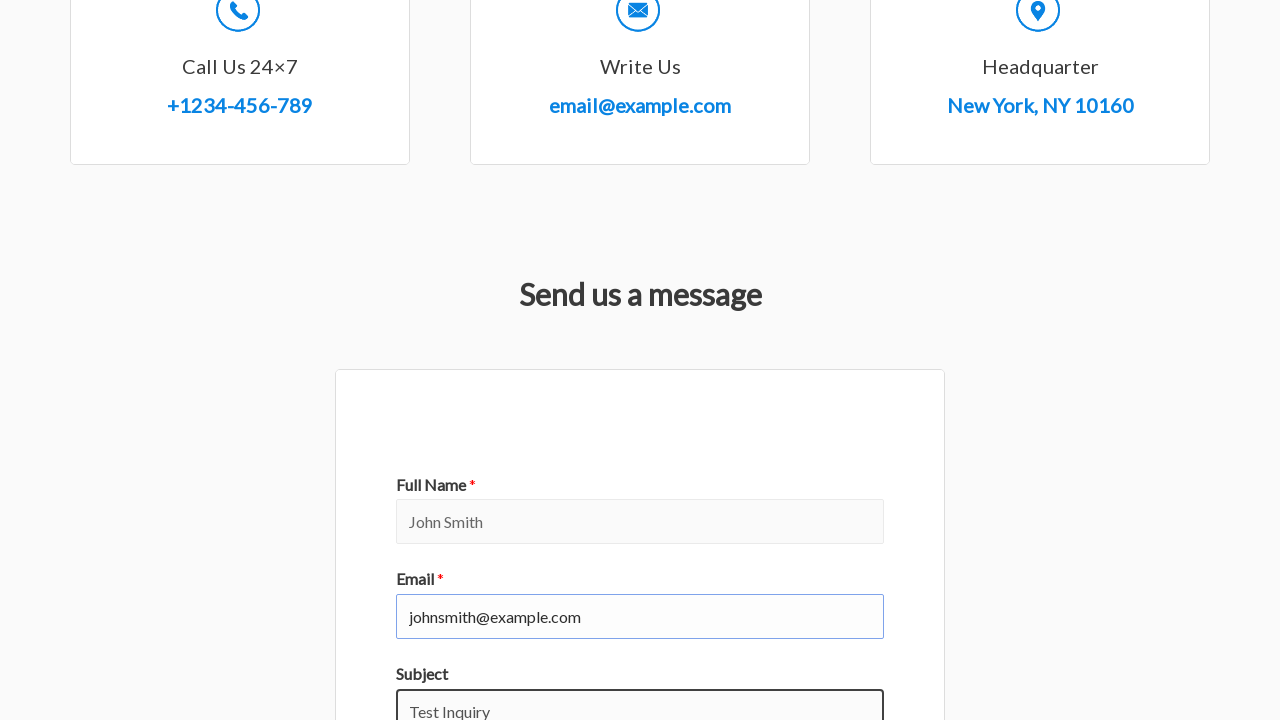

Filled message field with test message on #wpforms-8-field_2
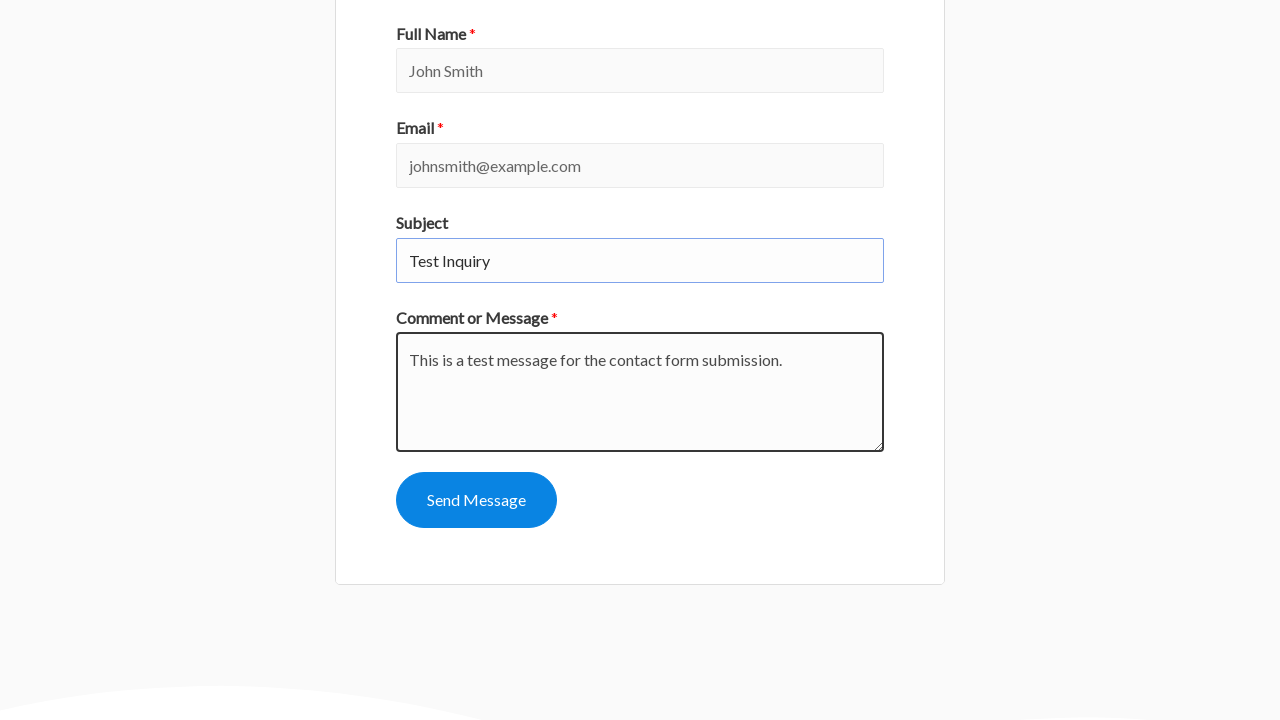

Clicked submit button to submit contact form at (476, 500) on #wpforms-submit-8
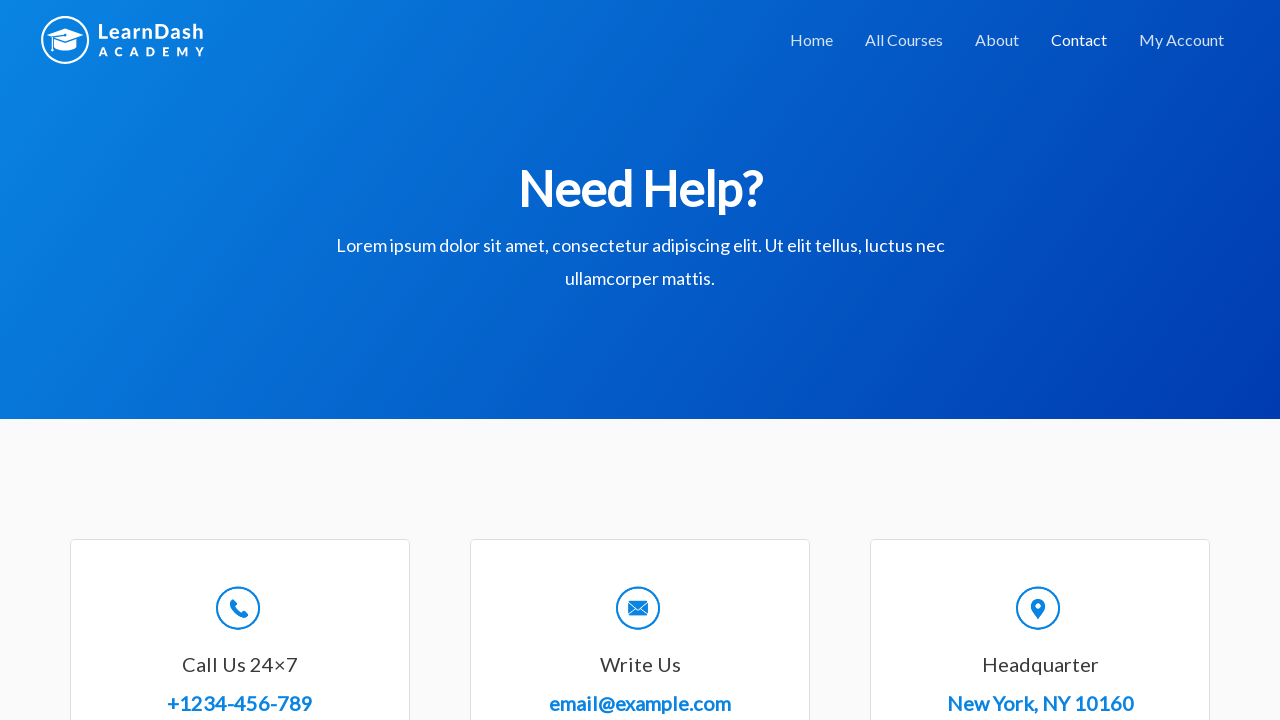

Submission confirmation message appeared with 'Thanks'
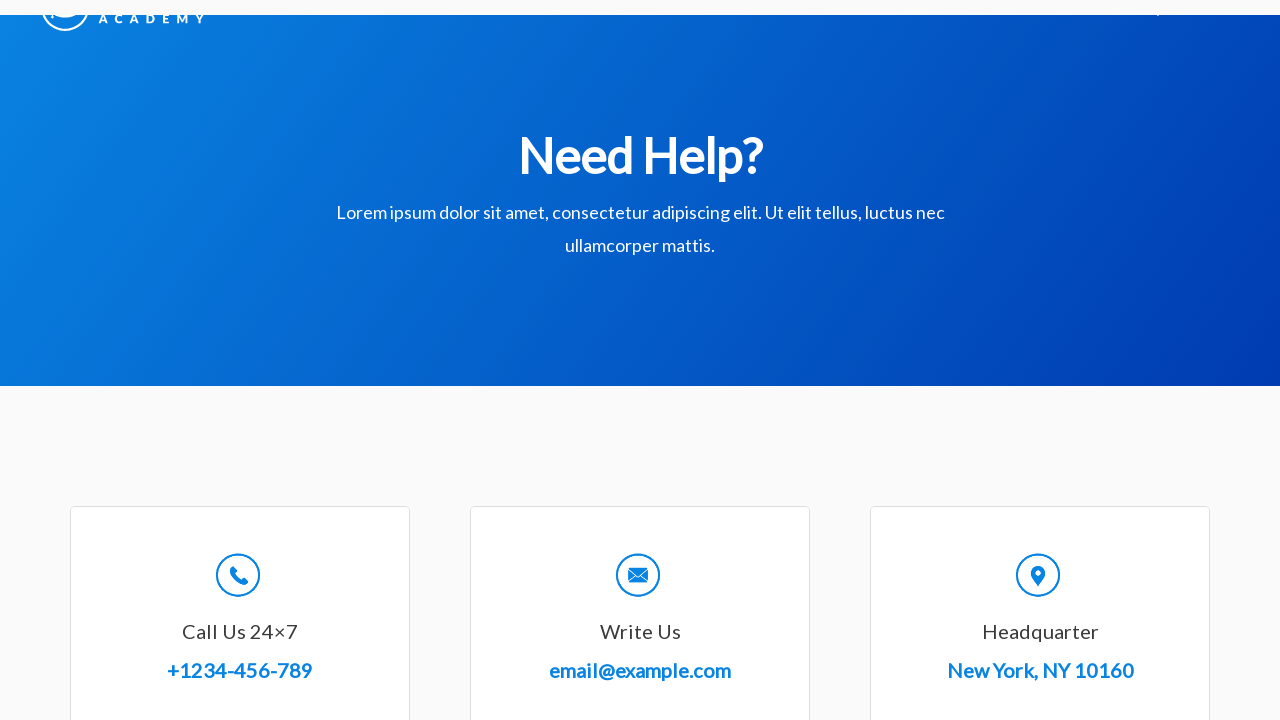

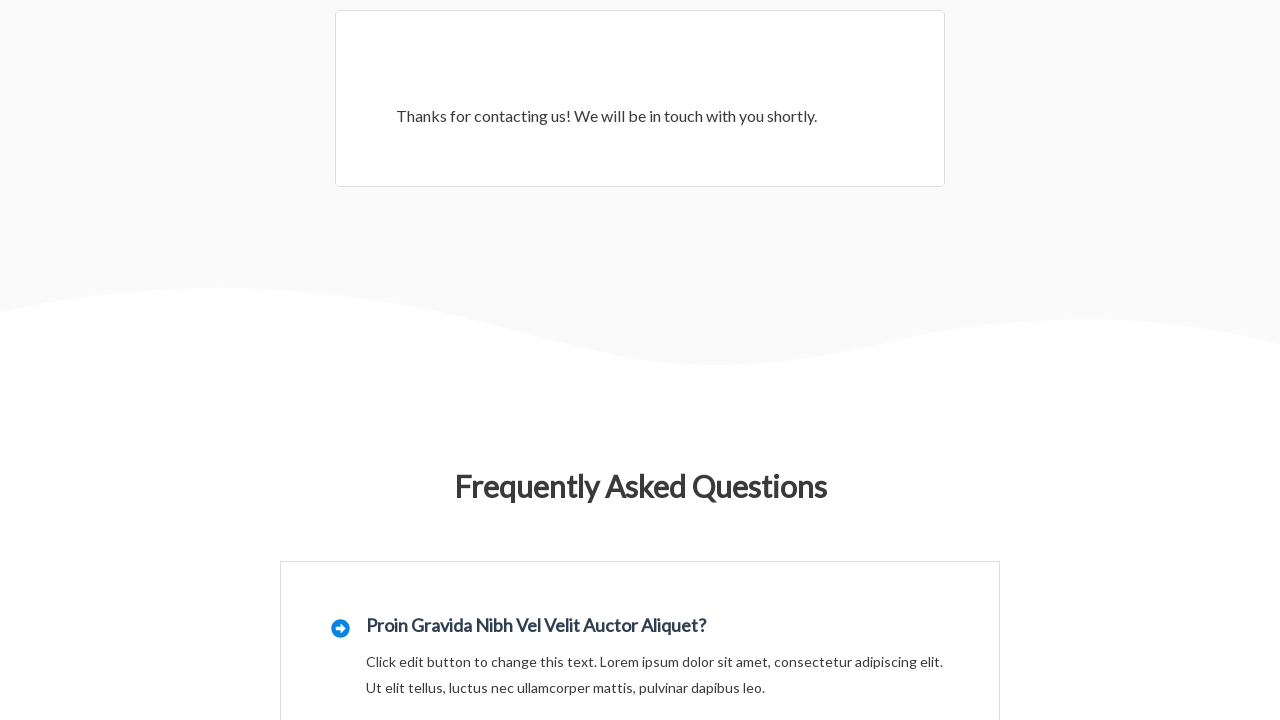